Tests browser window handling by clicking to open a new separate window and iterating through all window handles to verify multiple windows are opened

Starting URL: https://demo.automationtesting.in/Windows.html

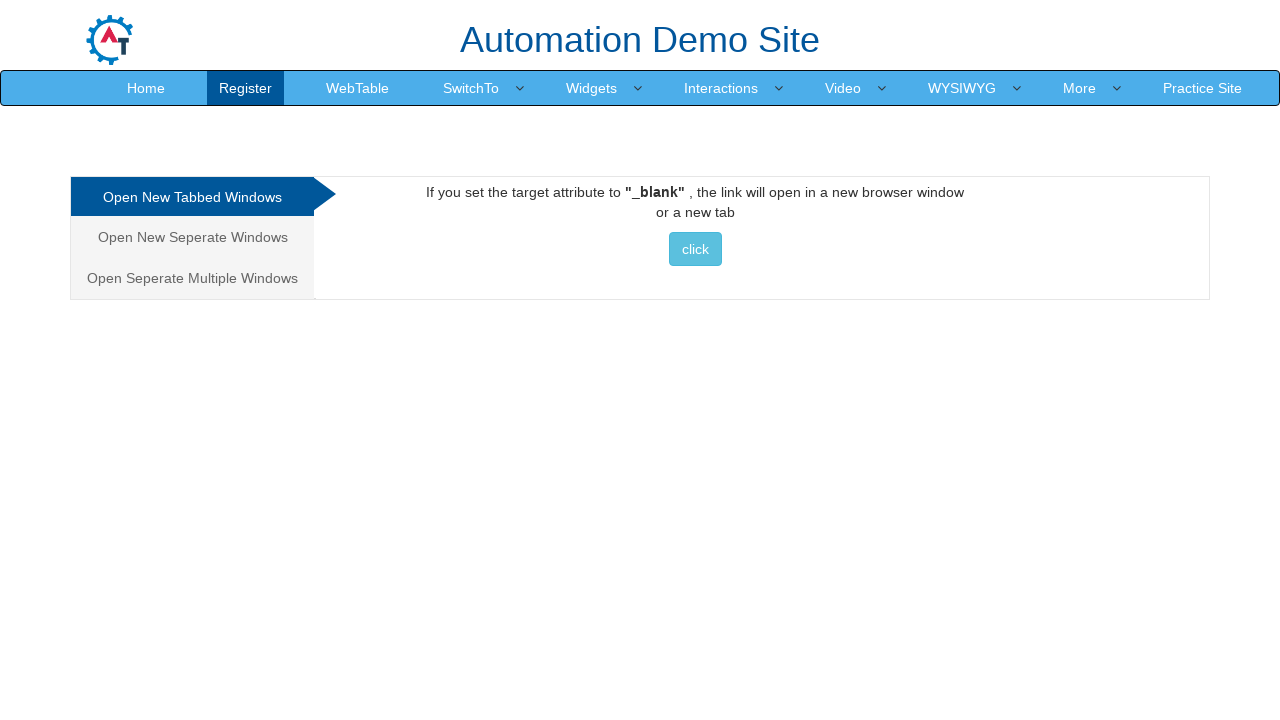

Clicked on 'Open New Seperate Windows' link at (192, 237) on xpath=//a[text()='Open New Seperate Windows']
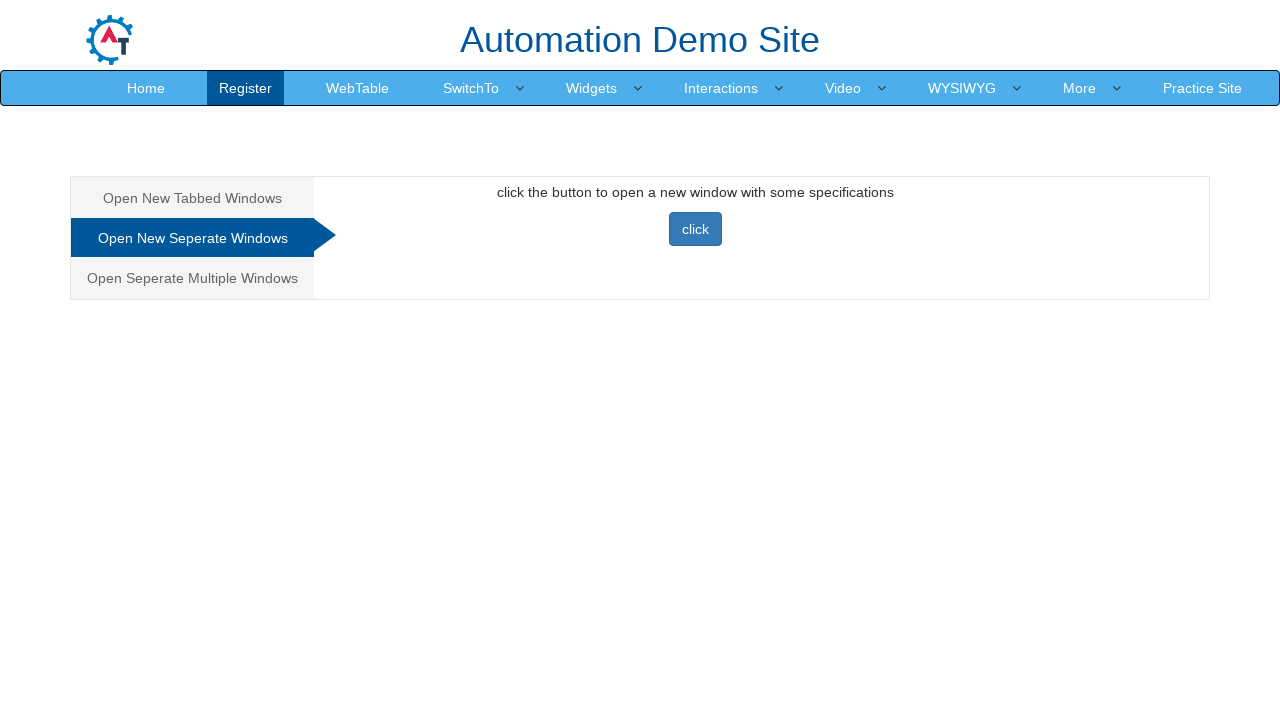

Clicked button to open new separate window at (695, 229) on xpath=//button[text()='click']
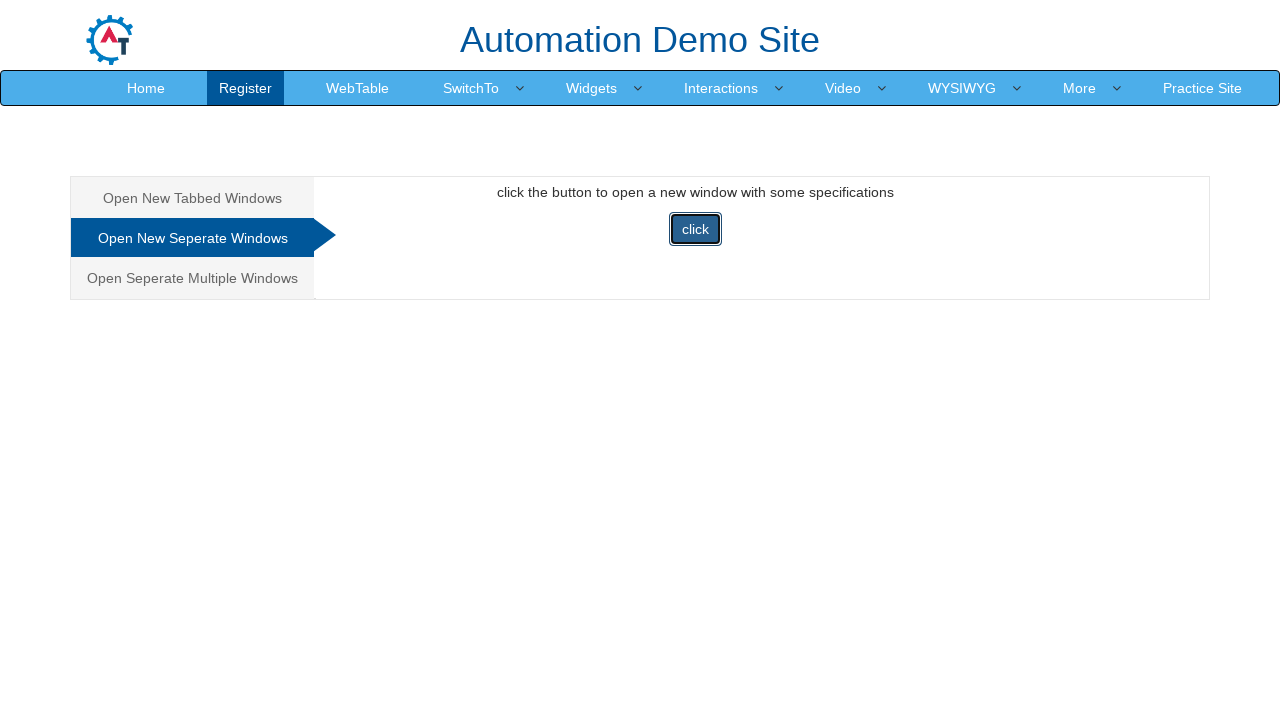

New window page object obtained
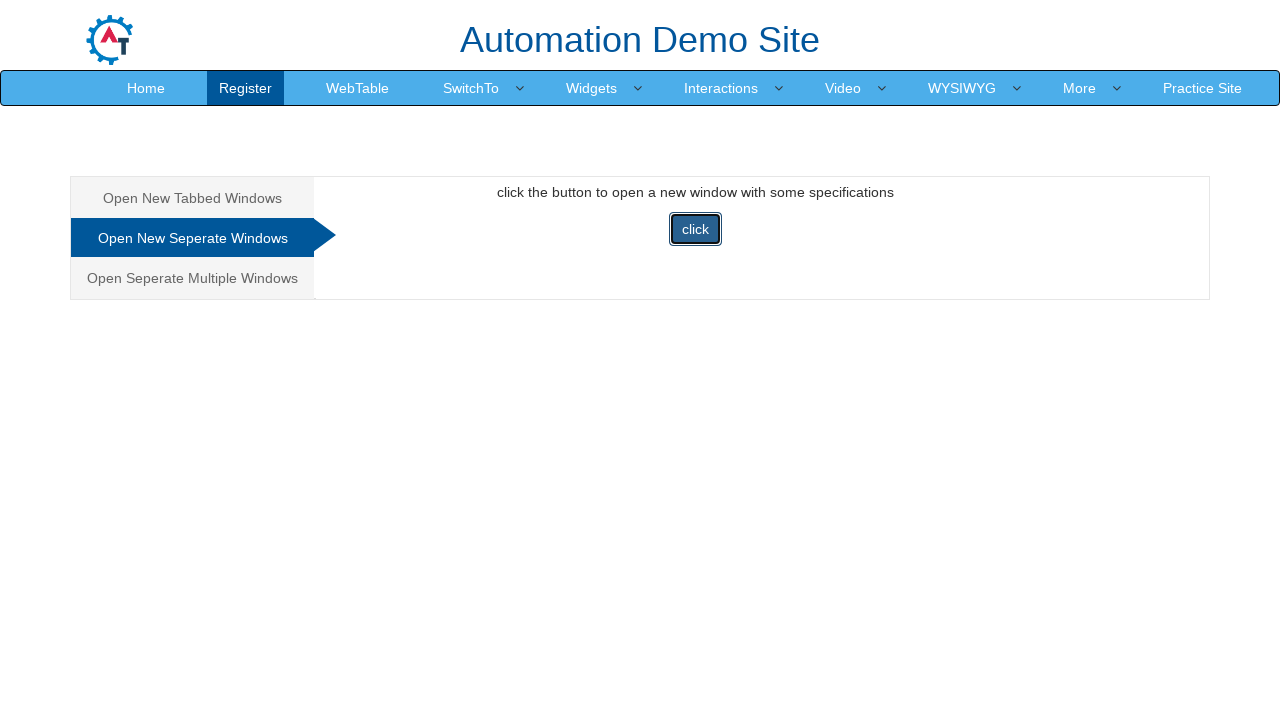

New window page loaded successfully
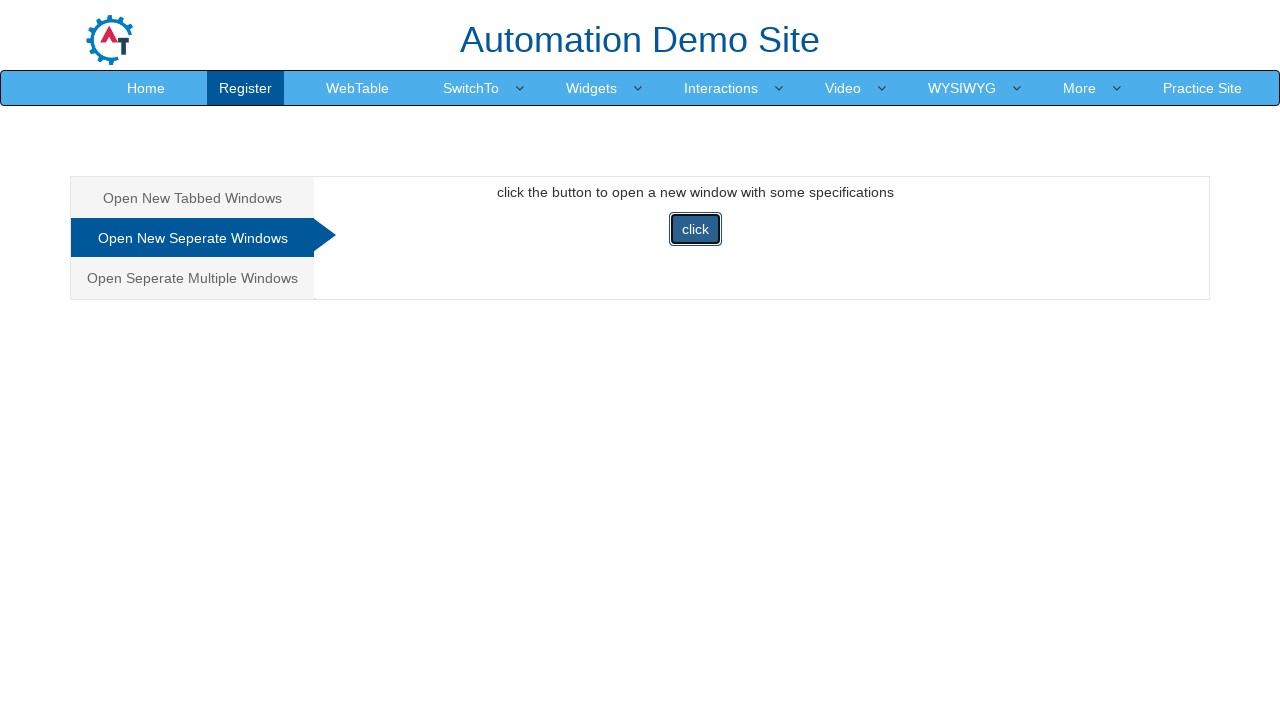

Original window title retrieved: 'Frames & windows'
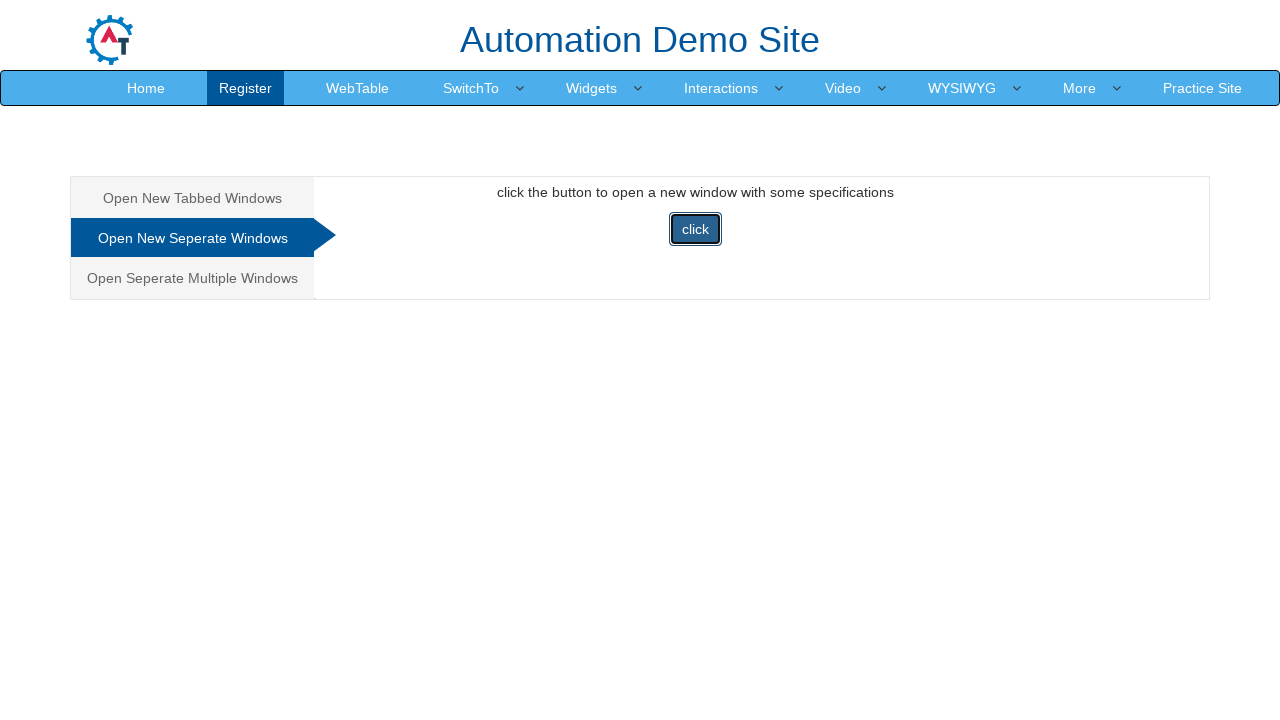

New window title retrieved: 'Selenium'
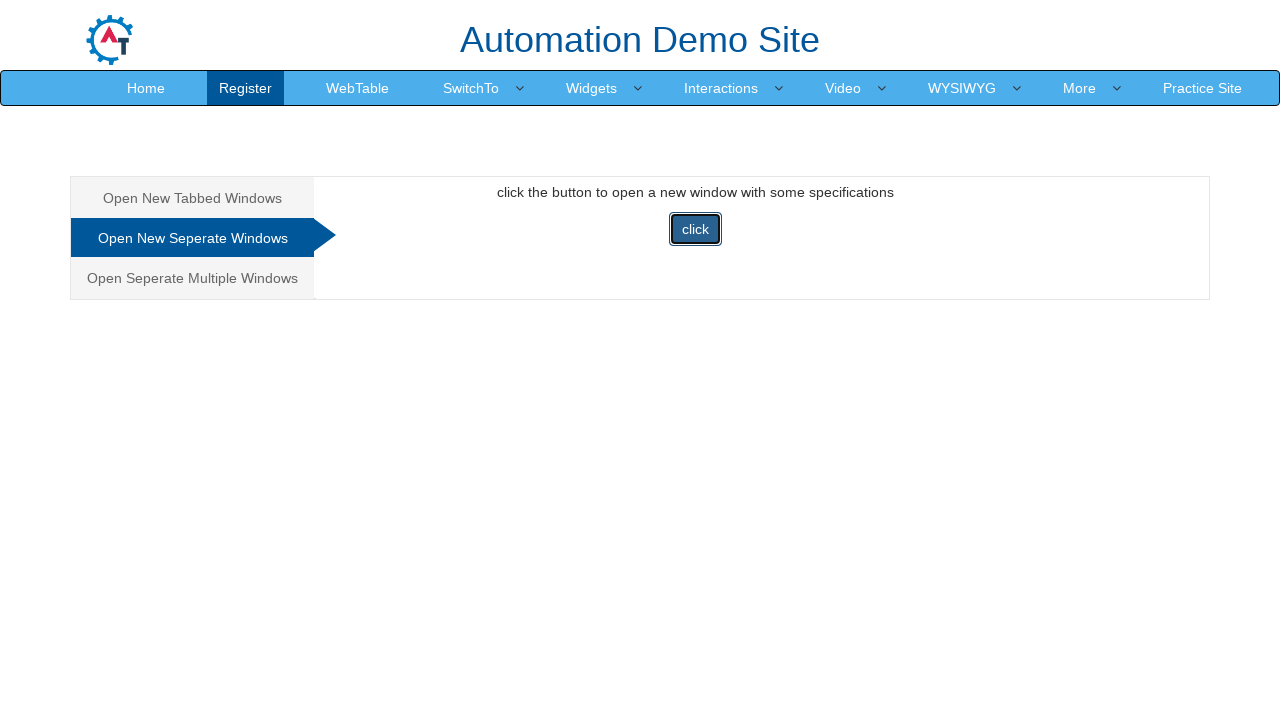

New window closed
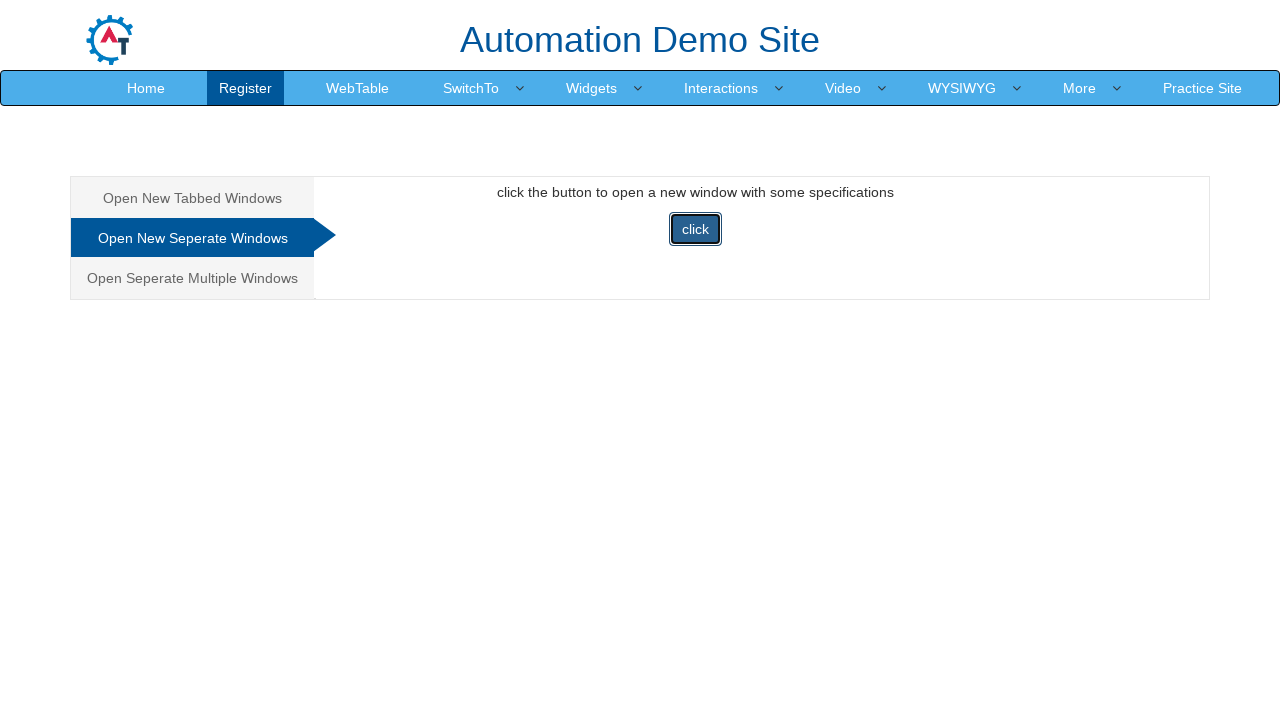

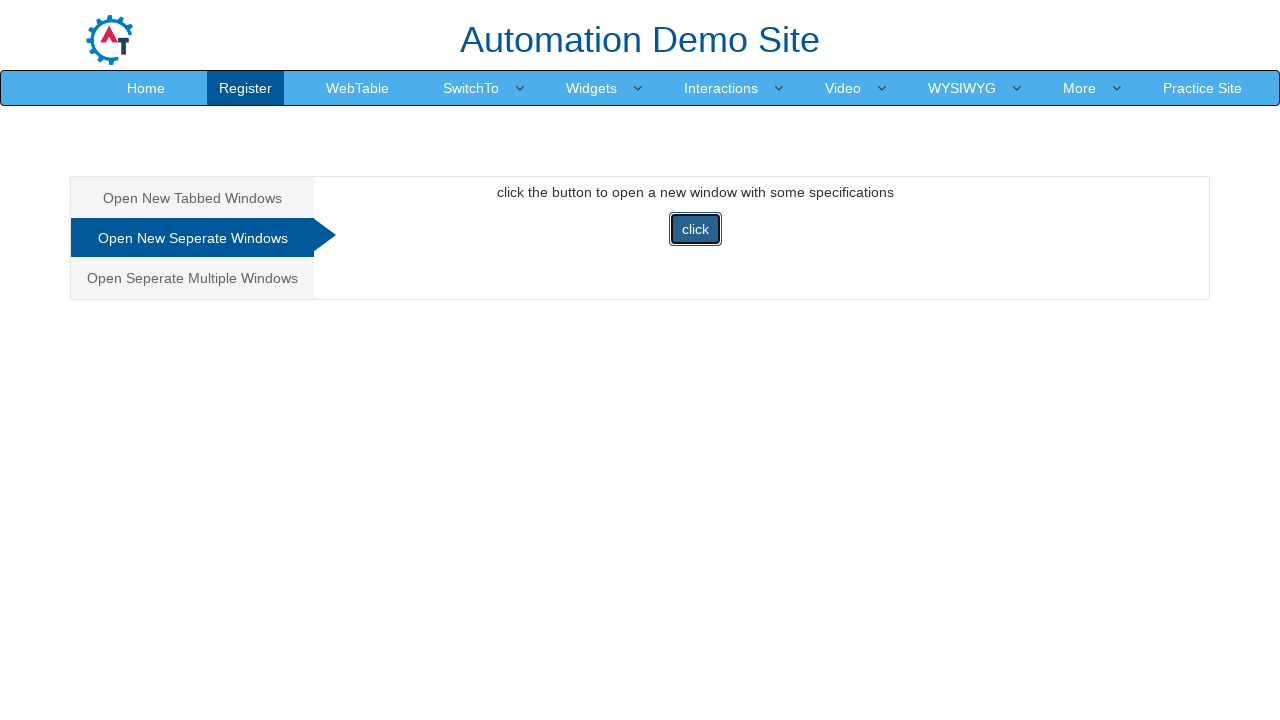